Tests an explicit wait scenario by waiting for a price element to display '100', then clicking a book button, calculating a mathematical answer based on a displayed value, filling in the answer field, and submitting the form.

Starting URL: http://suninjuly.github.io/explicit_wait2.html

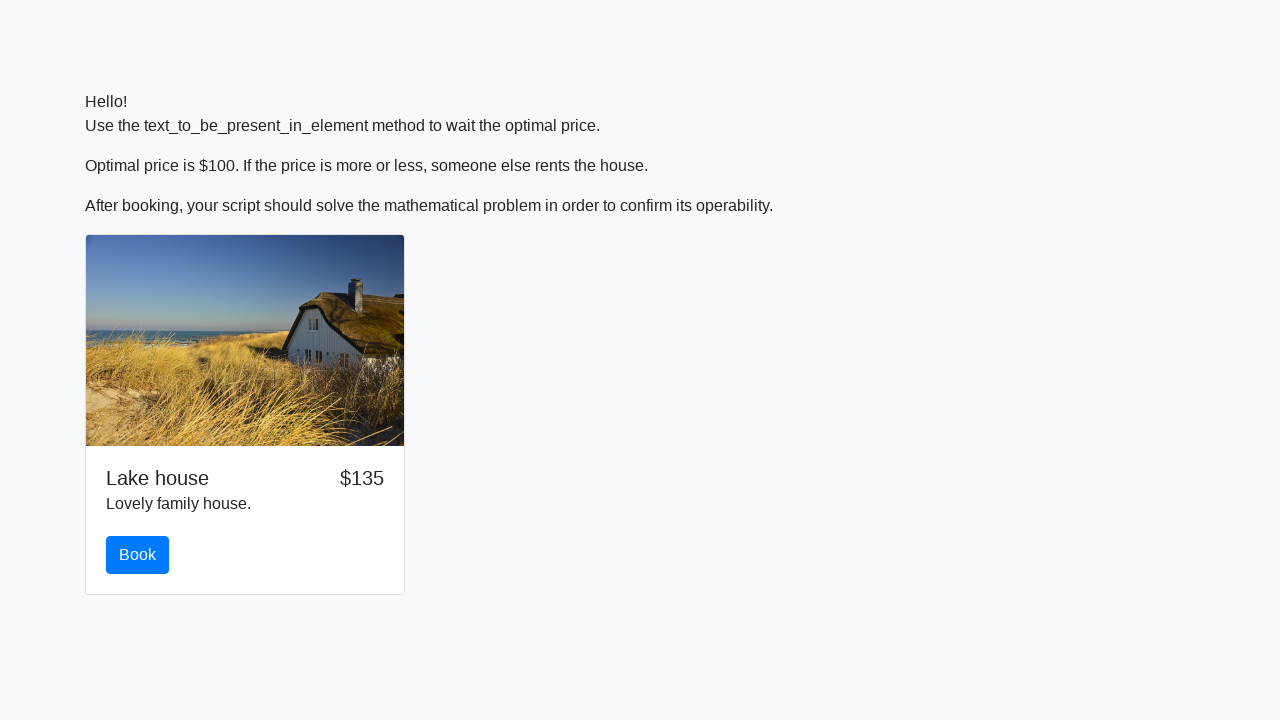

Waited for price element to display '100'
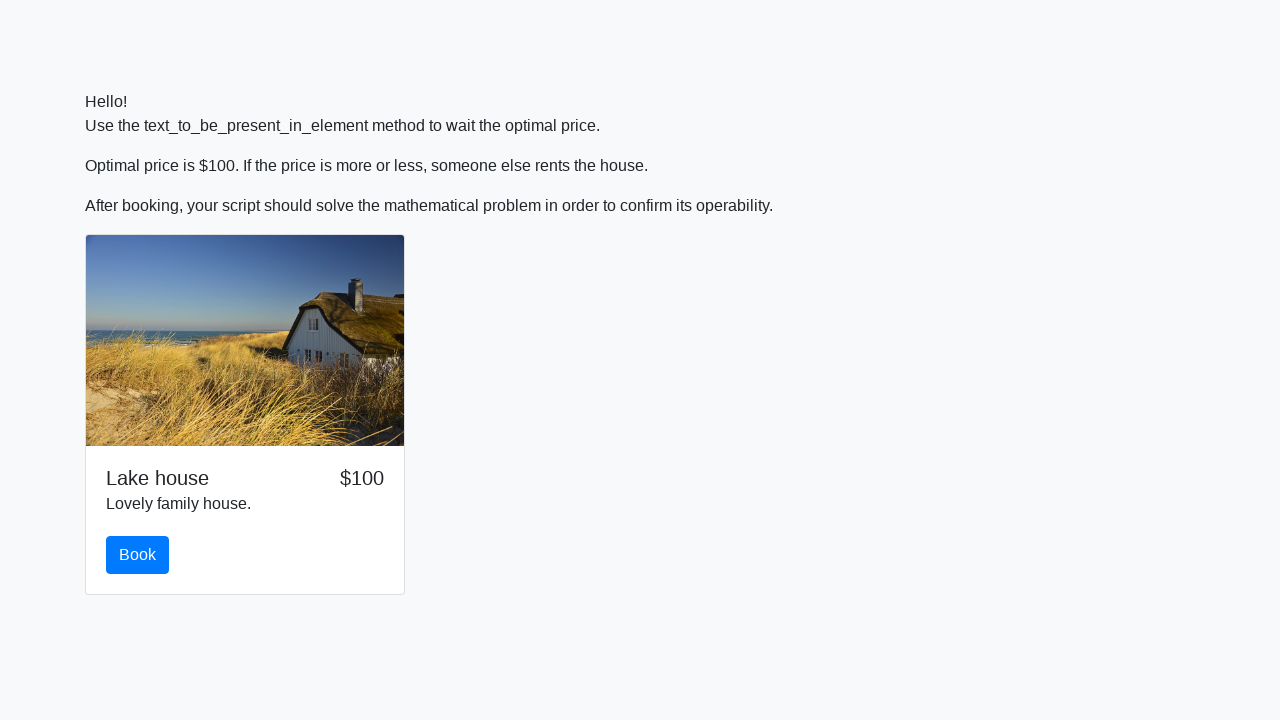

Clicked the book button at (138, 555) on #book
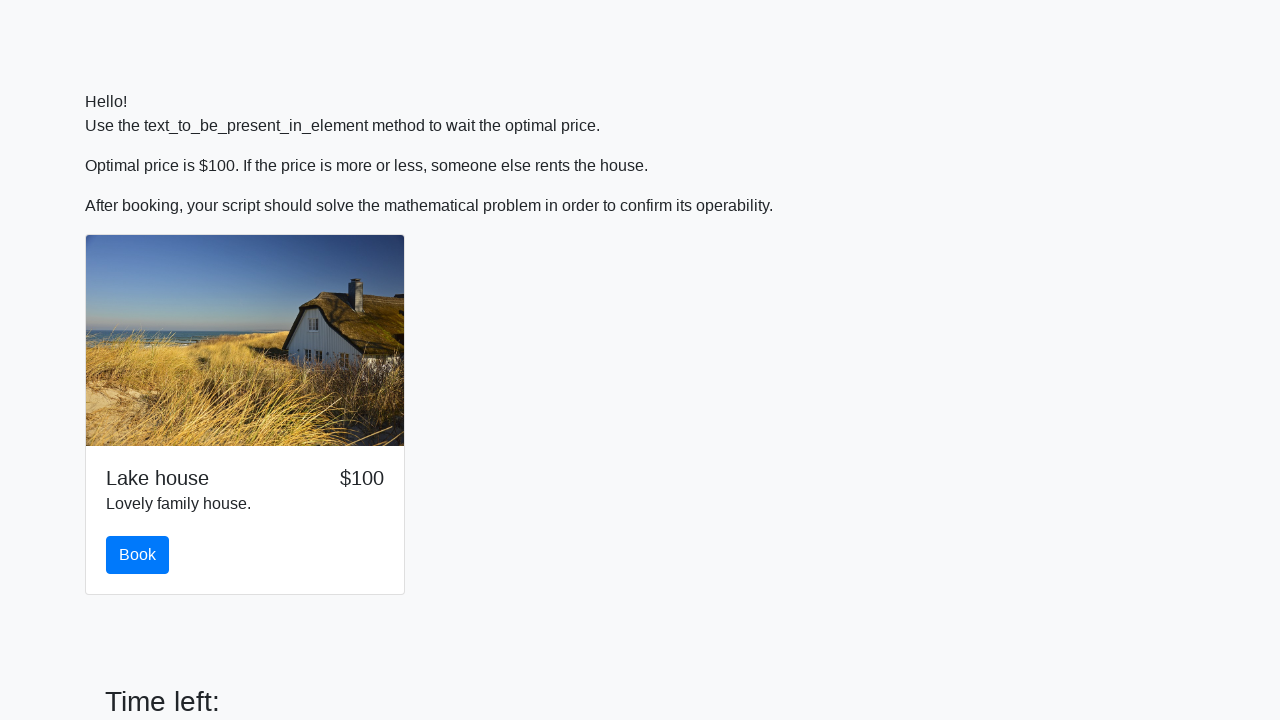

Retrieved input value: 562
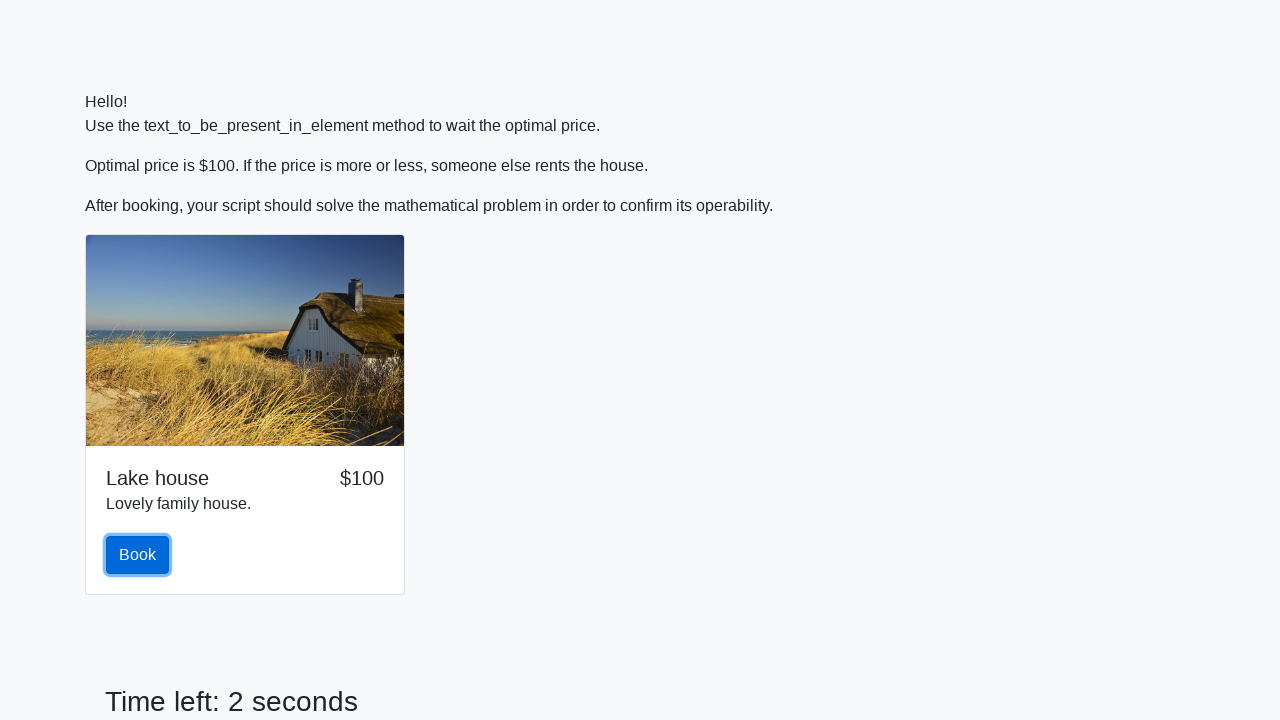

Calculated answer: 1.4010154535246118
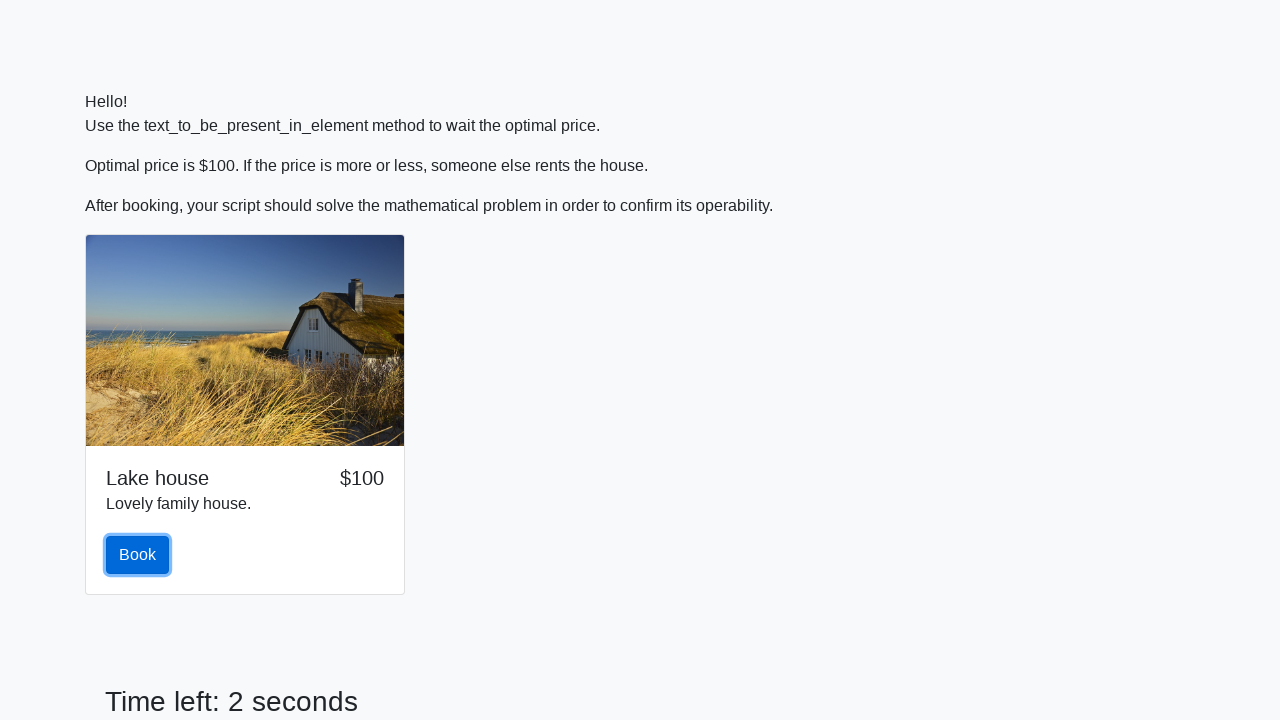

Filled answer field with calculated value on #answer
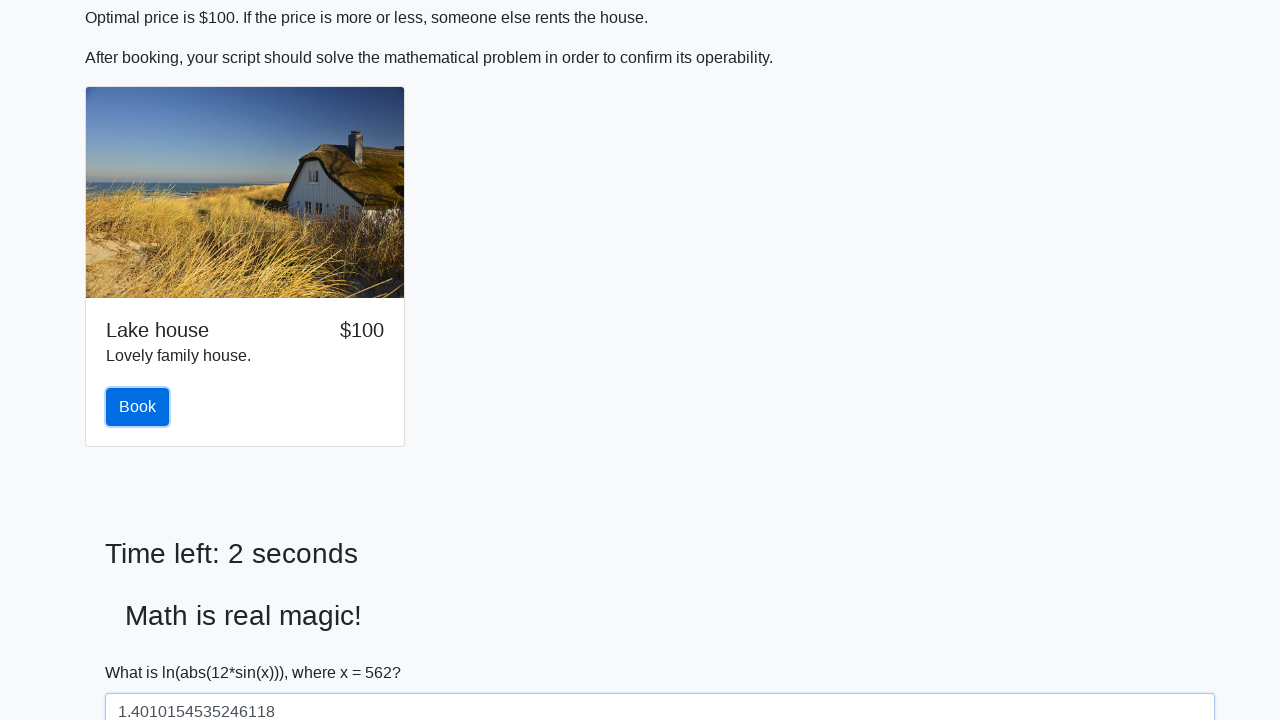

Clicked the solve button to submit the form at (143, 651) on #solve
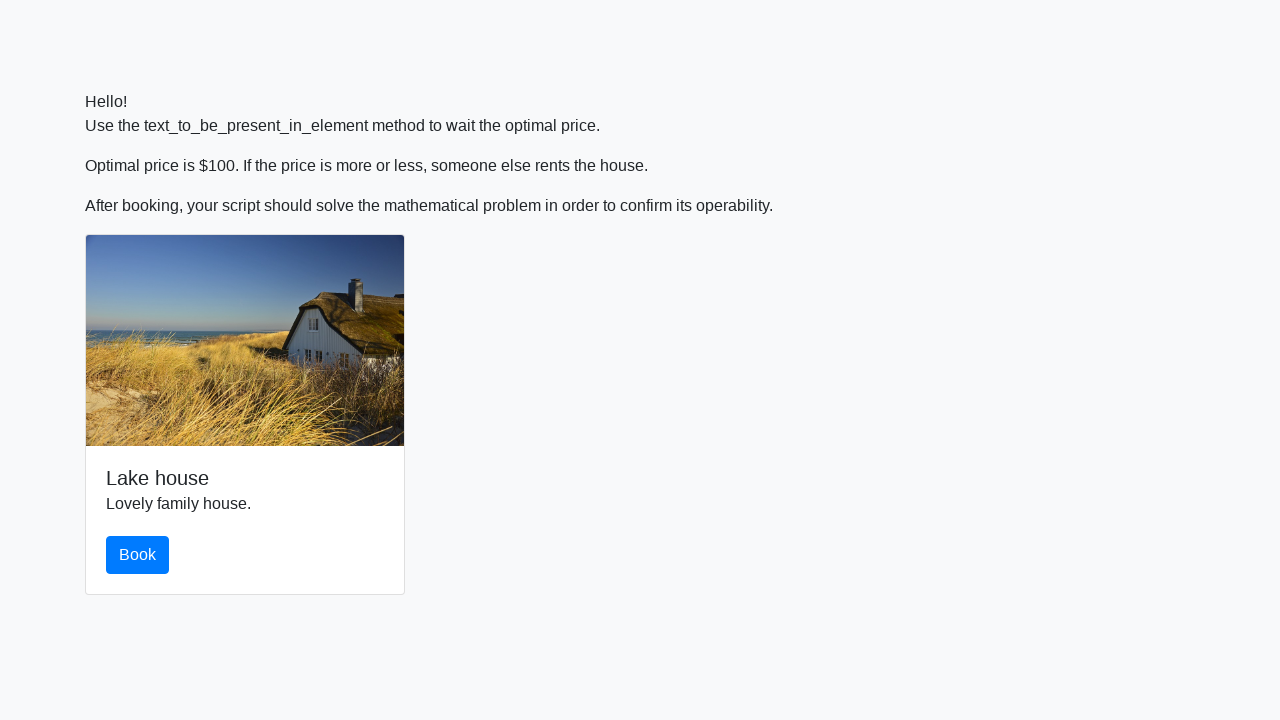

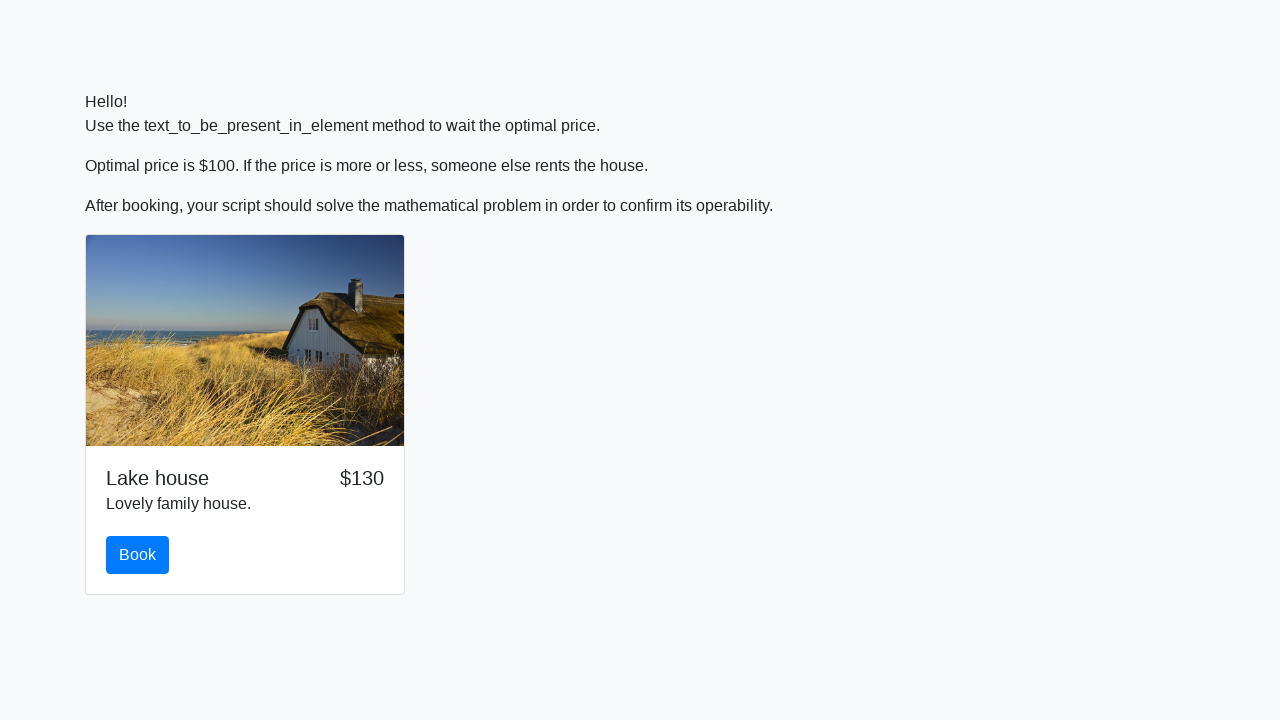